Tests custom radio buttons and checkboxes on a Google Form by selecting a radio option and multiple checkbox options, then verifying their selected states

Starting URL: https://docs.google.com/forms/d/e/1FAIpQLSfiypnd69zhuDkjKgqvpID9kwO29UCzeCVrGGtbNPZXQok0jA/viewform

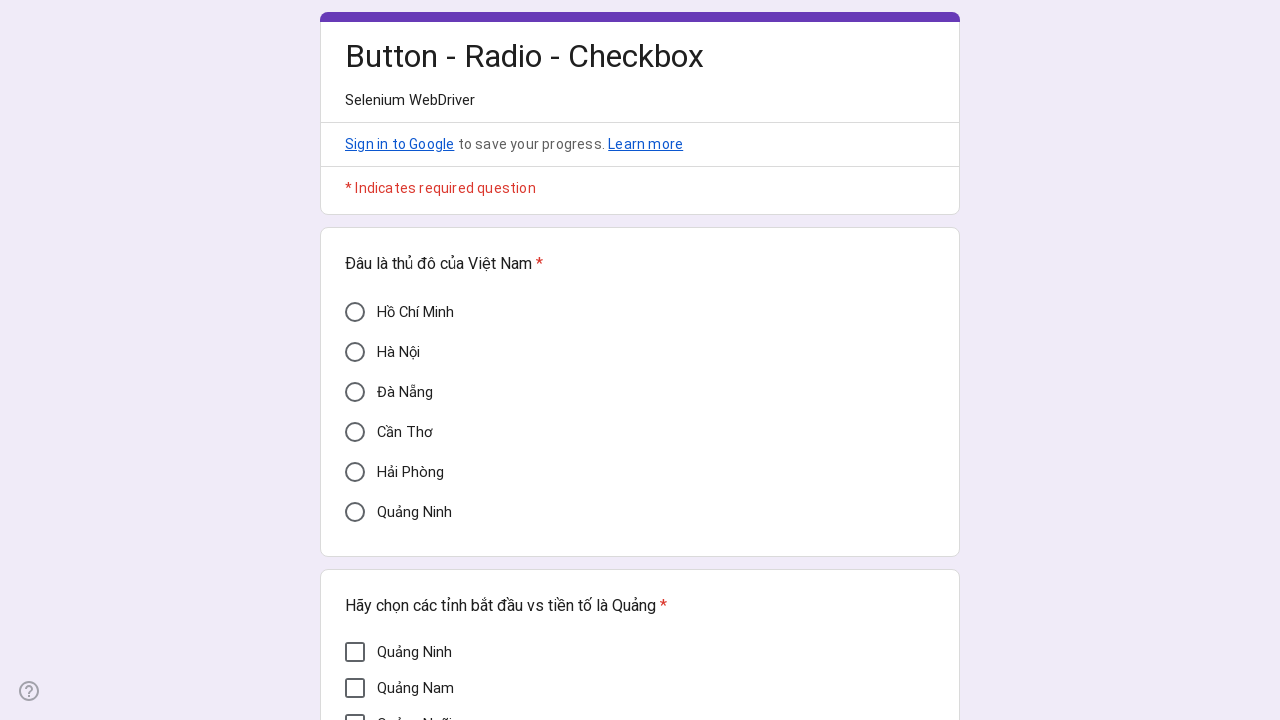

Google Form loaded and radio button option 'Cần Thơ' is visible
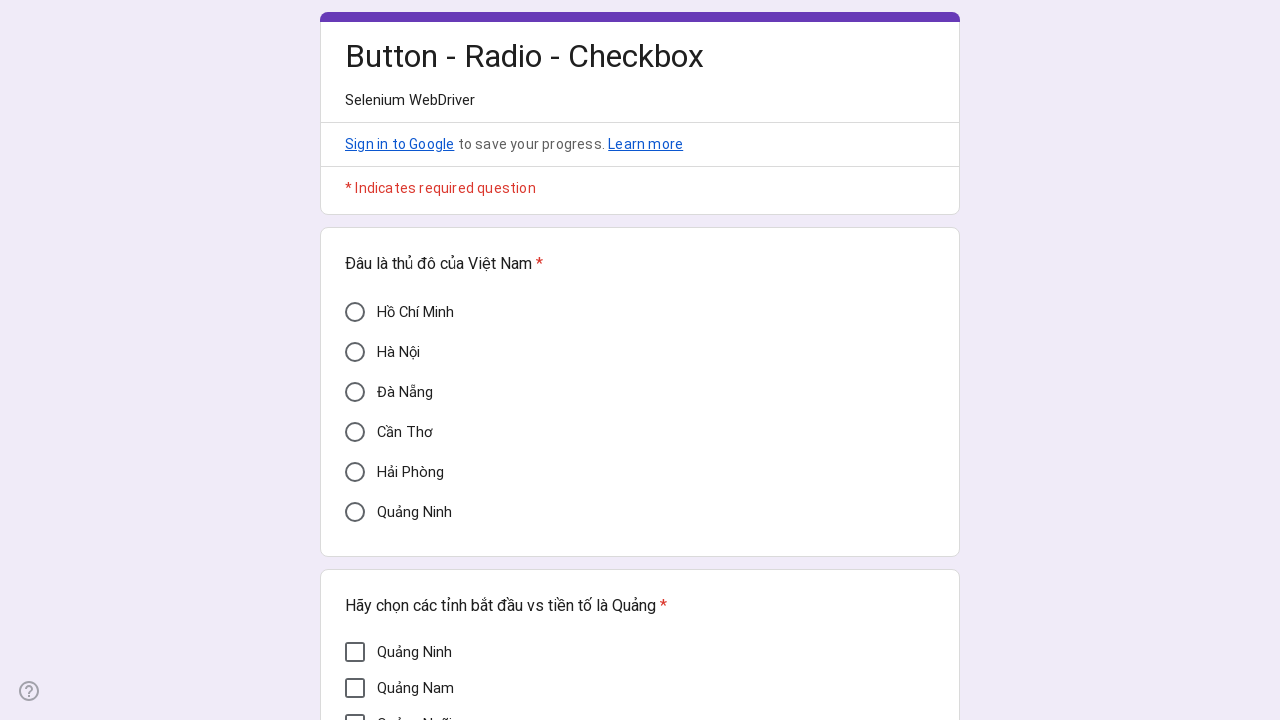

Selected radio button option 'Cần Thơ' at (355, 432) on div[data-value='Cần Thơ']
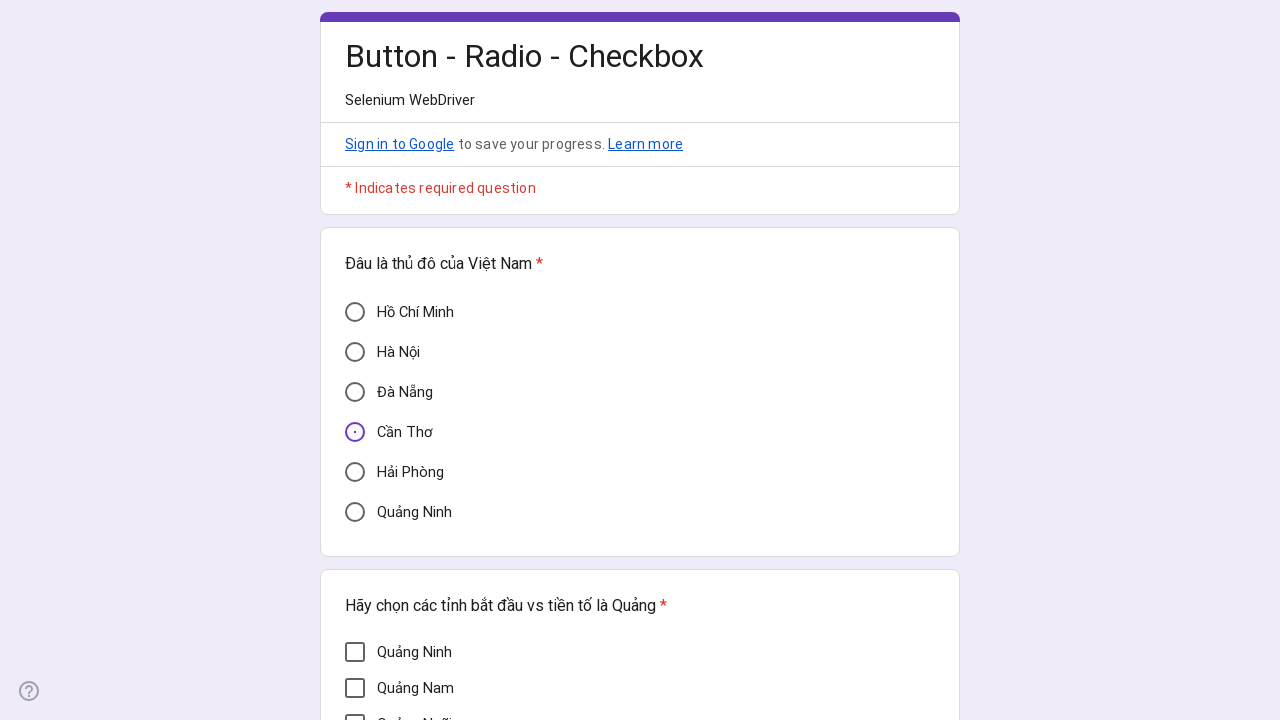

Selected checkbox option 'Quảng Nam' at (355, 688) on div[aria-label='Quảng Nam']
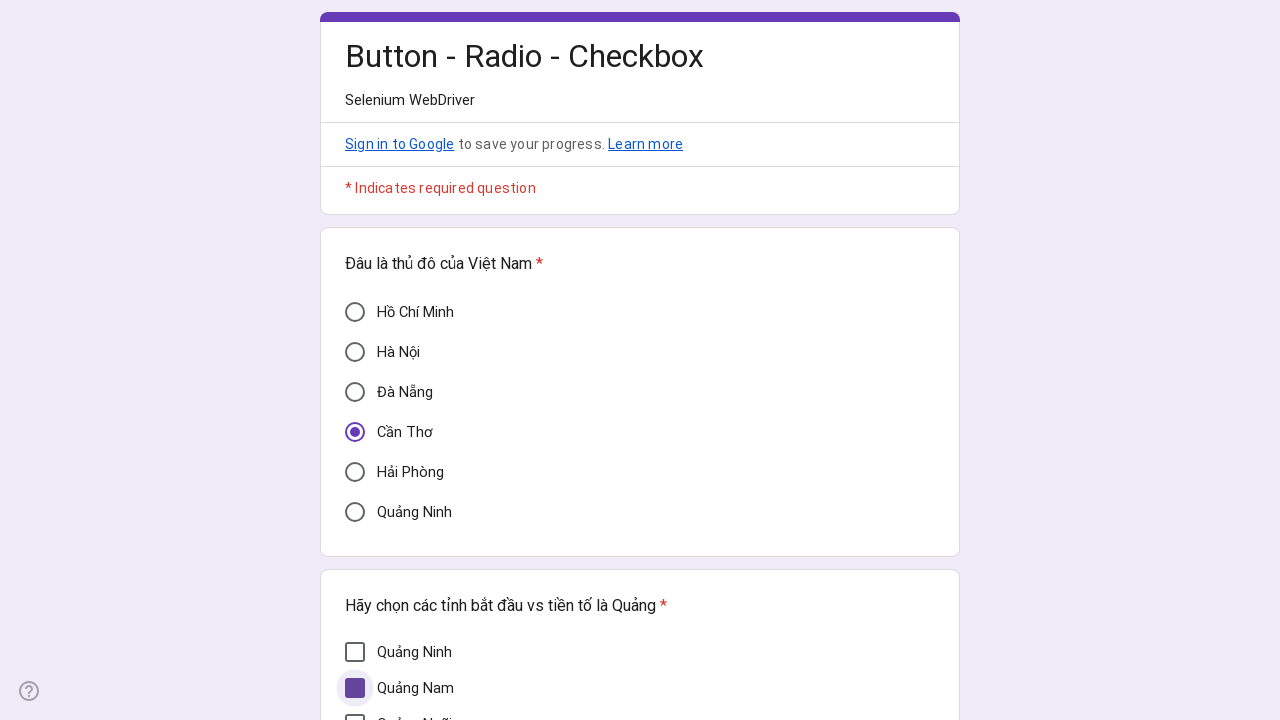

Selected checkbox option 'Quảng Ngãi' at (355, 710) on div[aria-label='Quảng Ngãi']
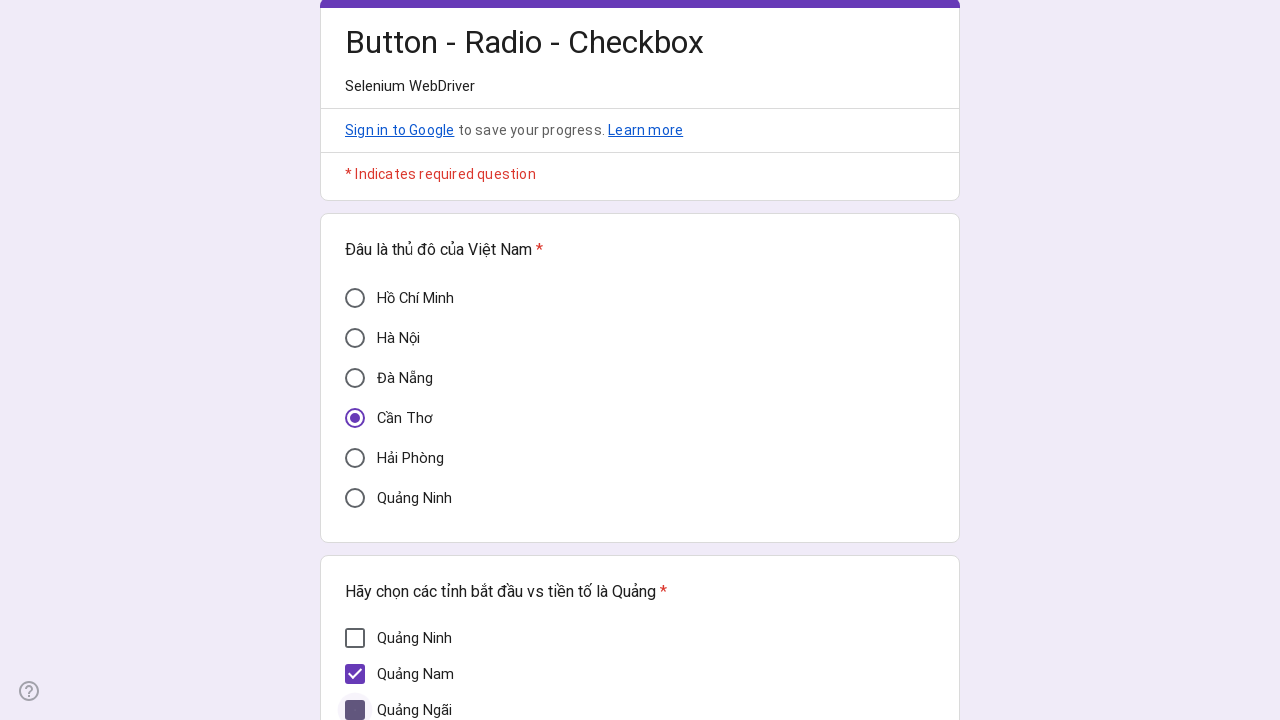

Verified radio button 'Cần Thơ' is checked
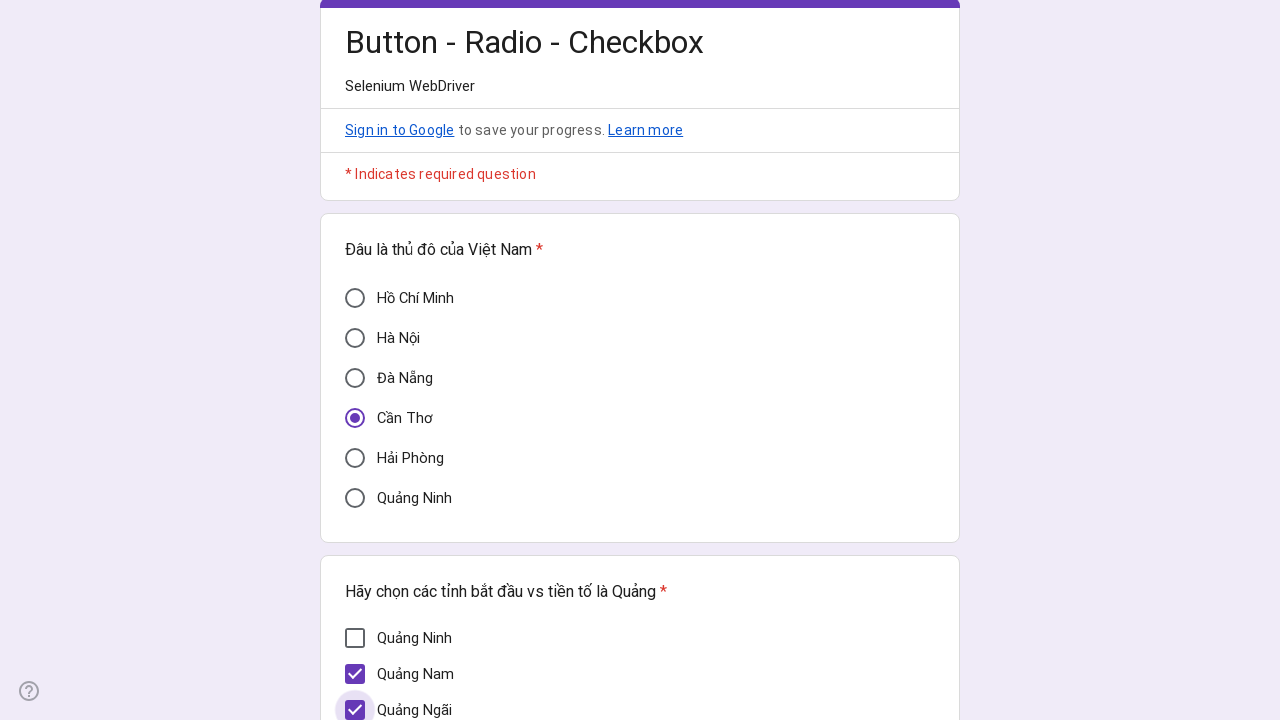

Verified checkbox 'Quảng Nam' is checked
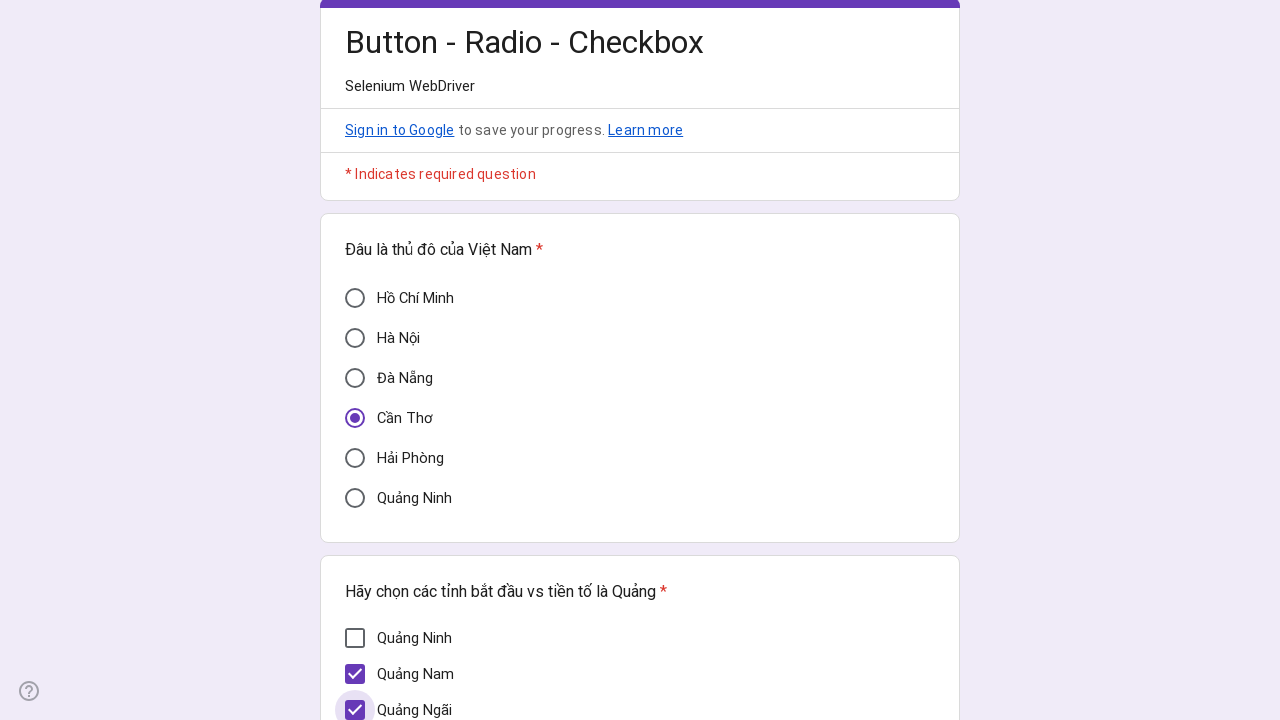

Verified checkbox 'Quảng Ngãi' is checked
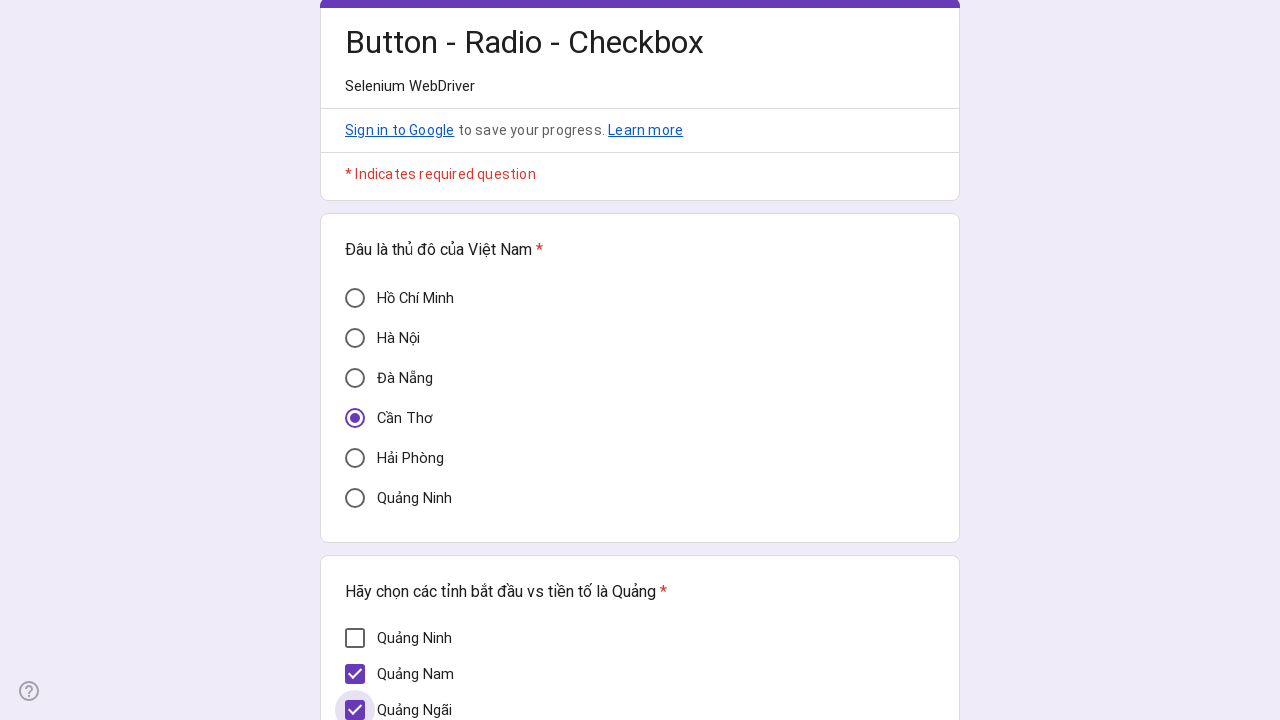

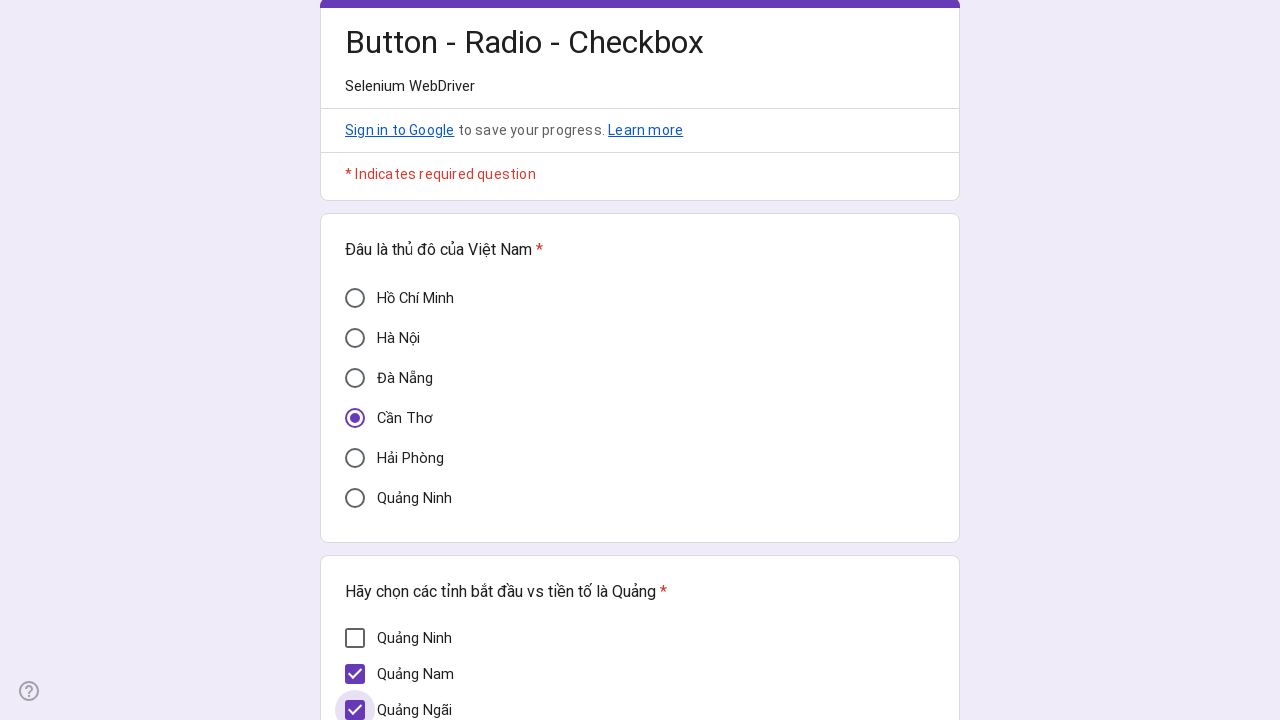